Tests that other controls are hidden when editing a todo item

Starting URL: https://demo.playwright.dev/todomvc

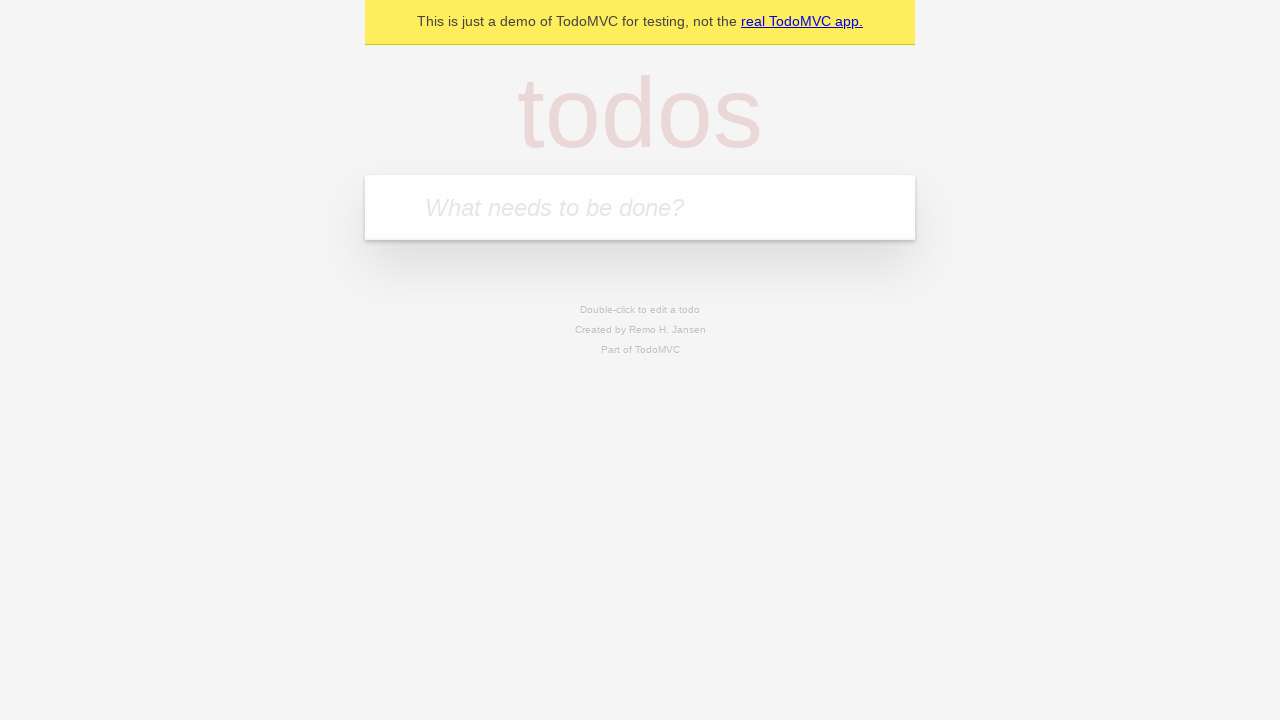

Filled todo input with 'buy some cheese' on internal:attr=[placeholder="What needs to be done?"i]
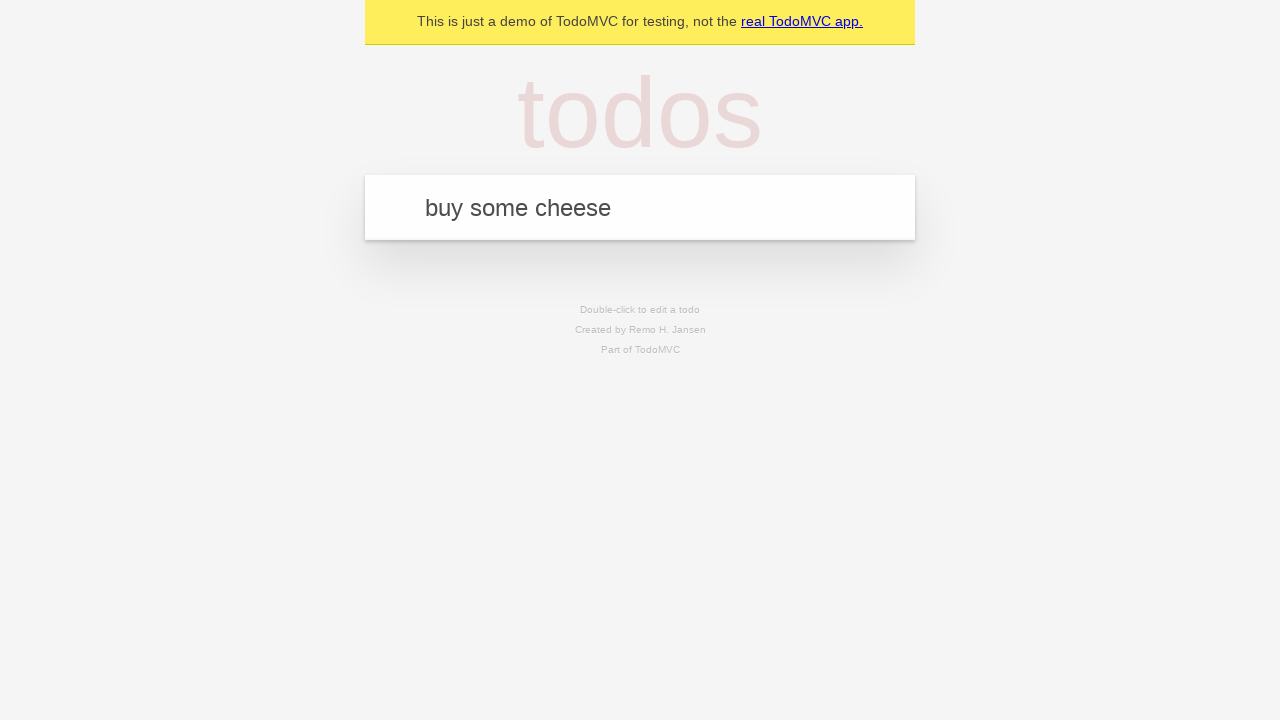

Pressed Enter to add first todo on internal:attr=[placeholder="What needs to be done?"i]
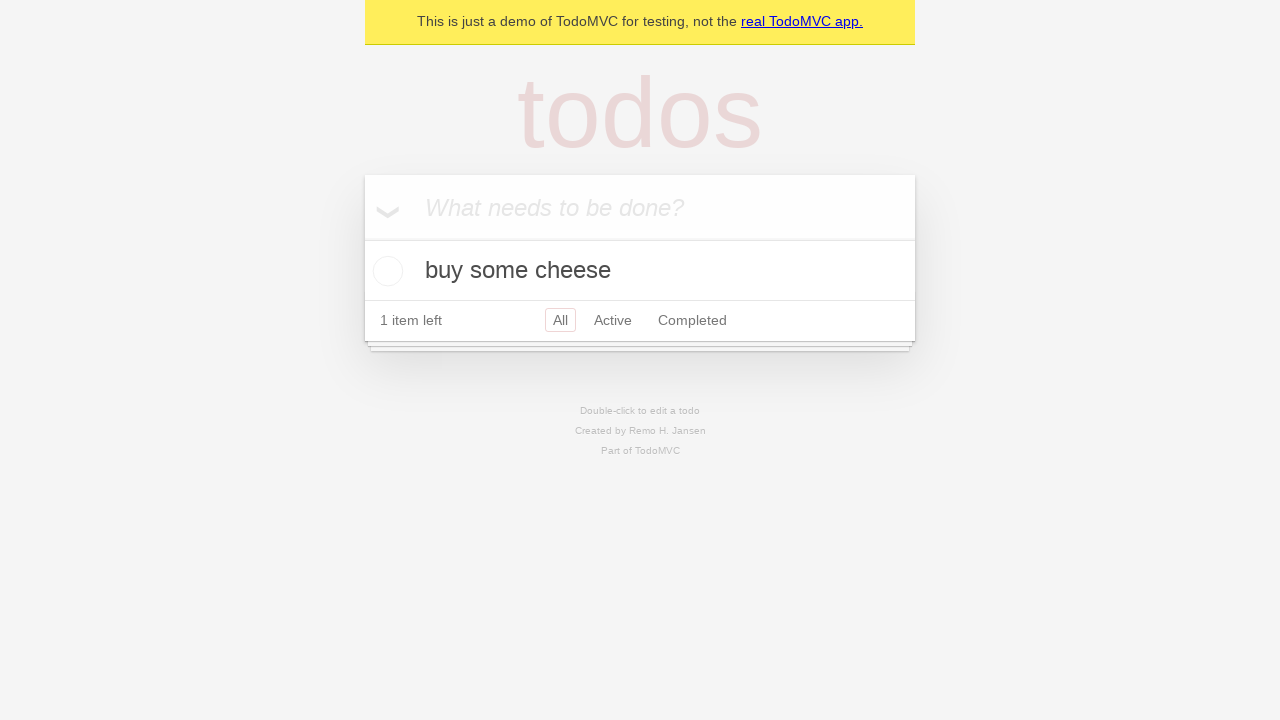

Filled todo input with 'feed the cat' on internal:attr=[placeholder="What needs to be done?"i]
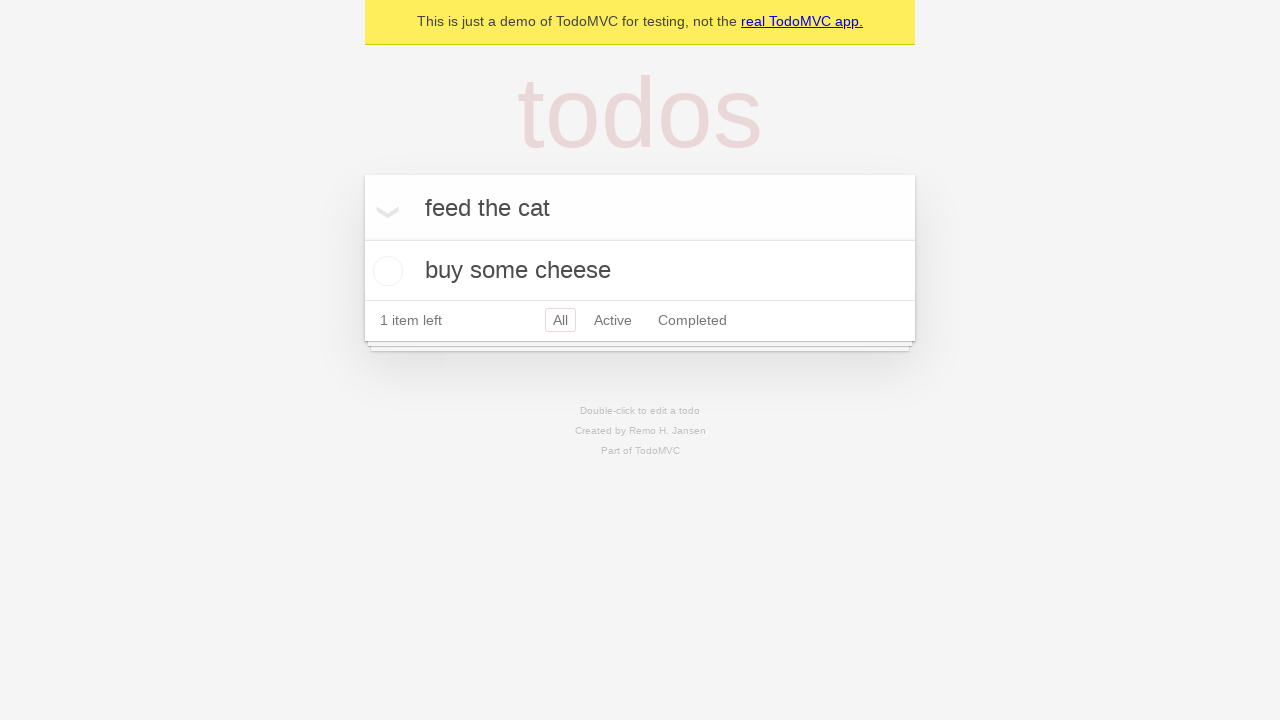

Pressed Enter to add second todo on internal:attr=[placeholder="What needs to be done?"i]
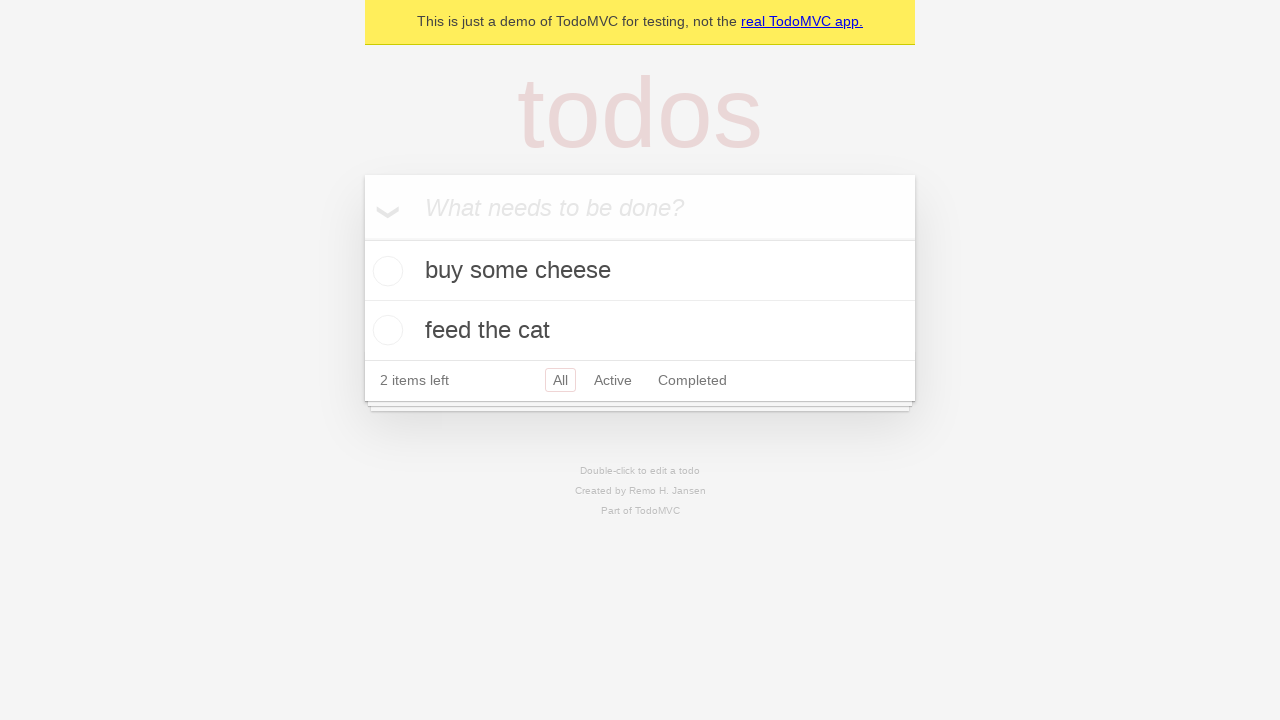

Filled todo input with 'book a doctors appointment' on internal:attr=[placeholder="What needs to be done?"i]
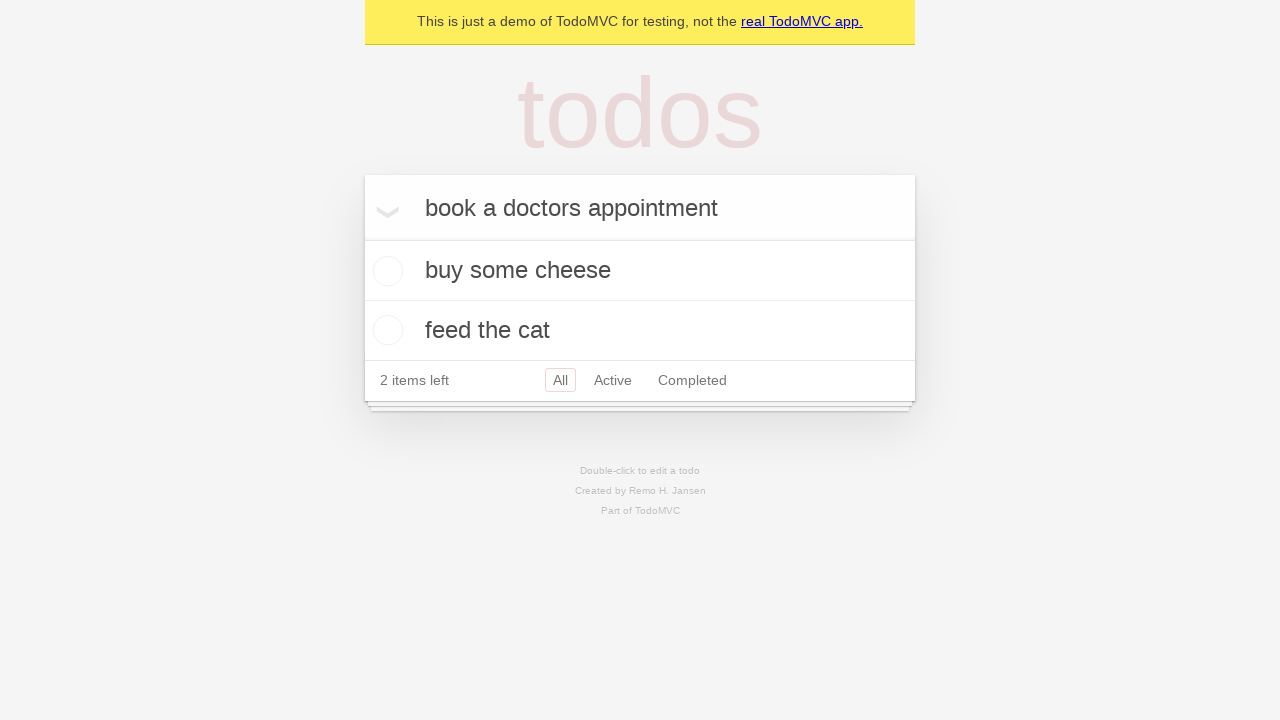

Pressed Enter to add third todo on internal:attr=[placeholder="What needs to be done?"i]
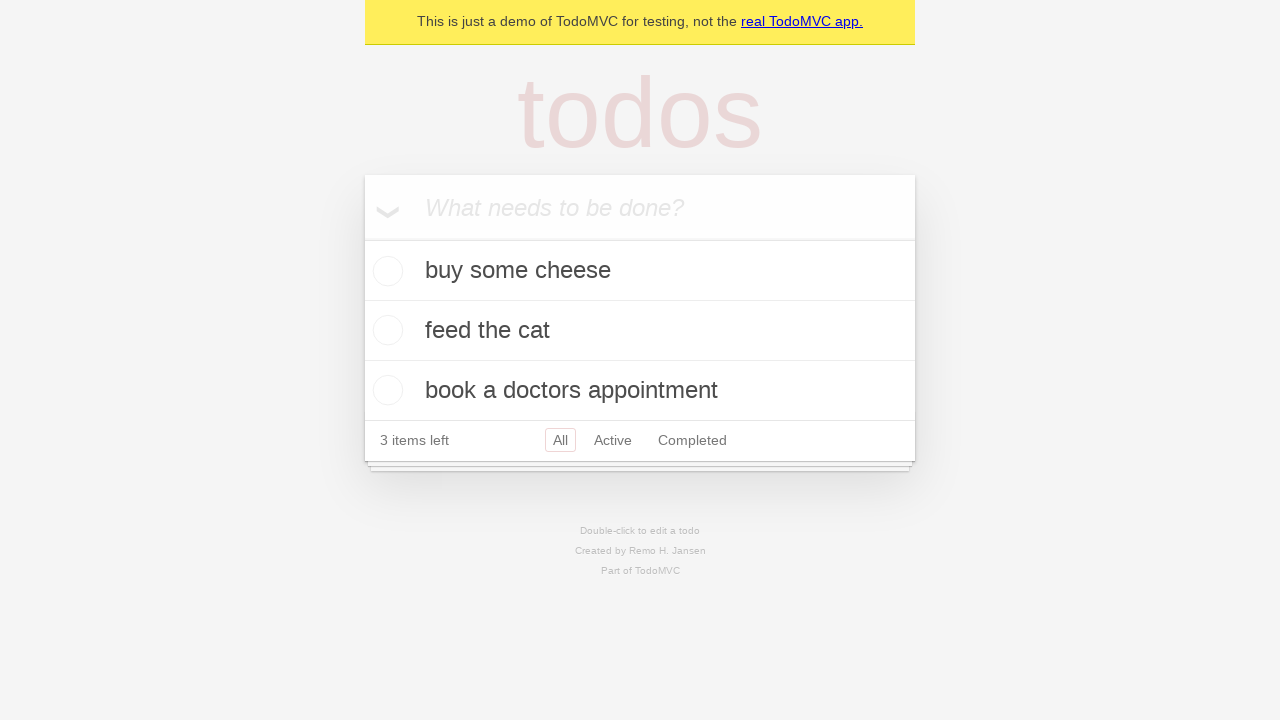

Todo items loaded
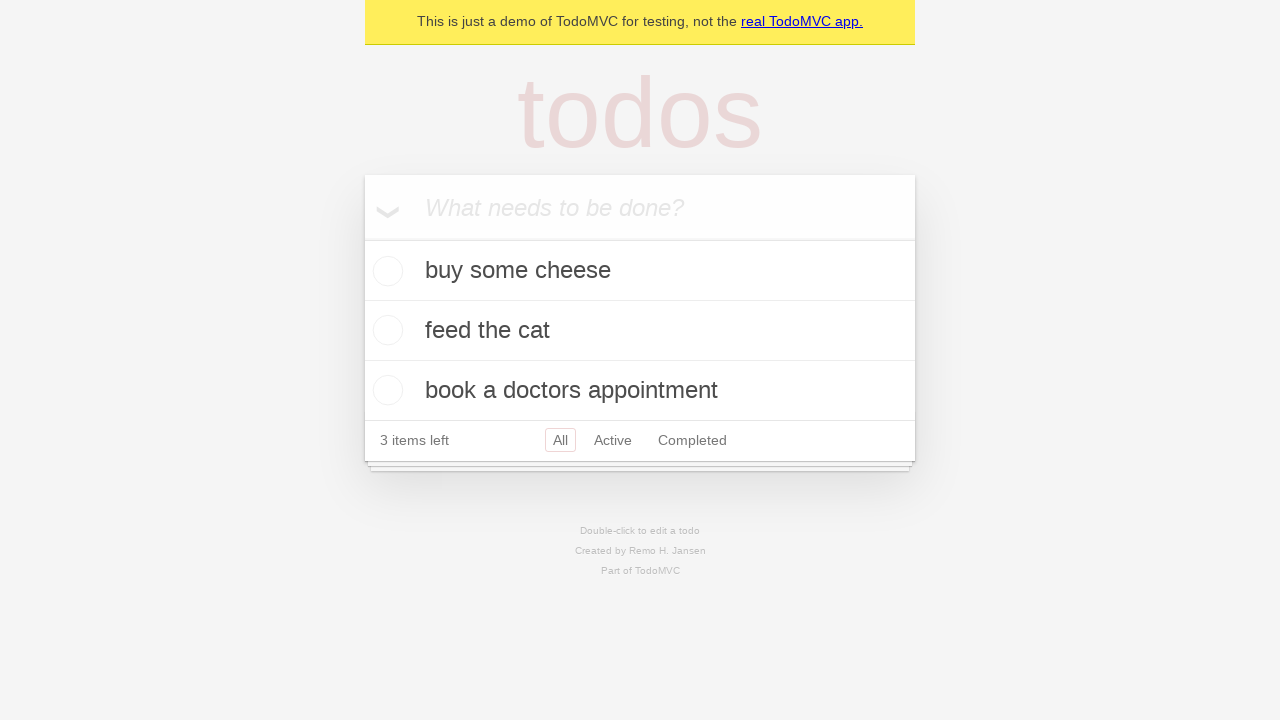

Double-clicked second todo item to enter edit mode at (640, 331) on internal:testid=[data-testid="todo-item"s] >> nth=1
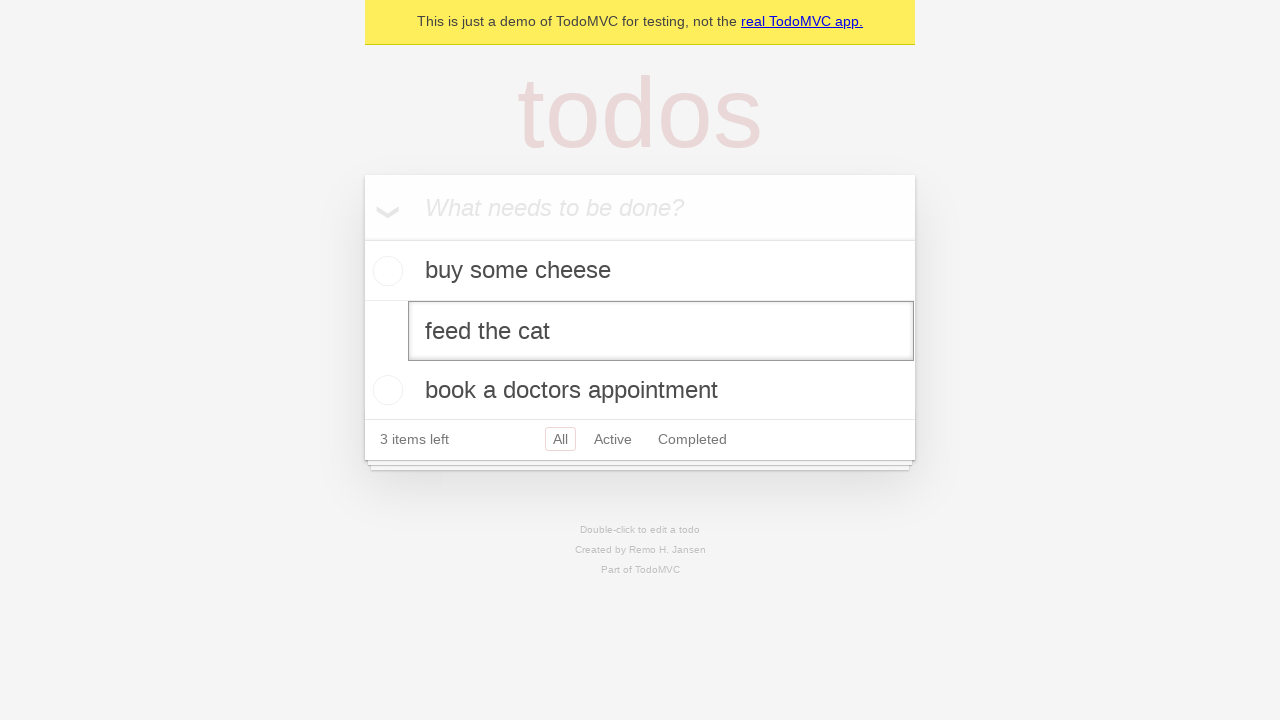

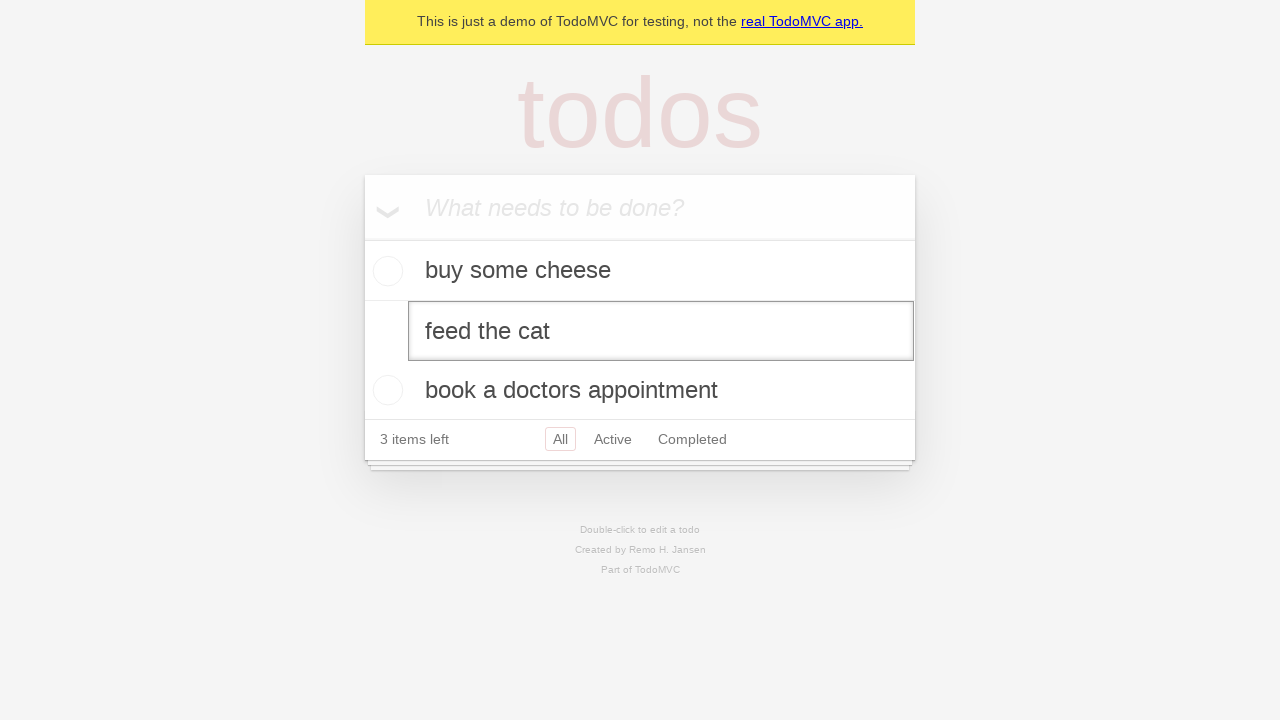